Tests that selecting Java from API page platform dropdown shows correct API docs

Starting URL: https://playwright.dev/

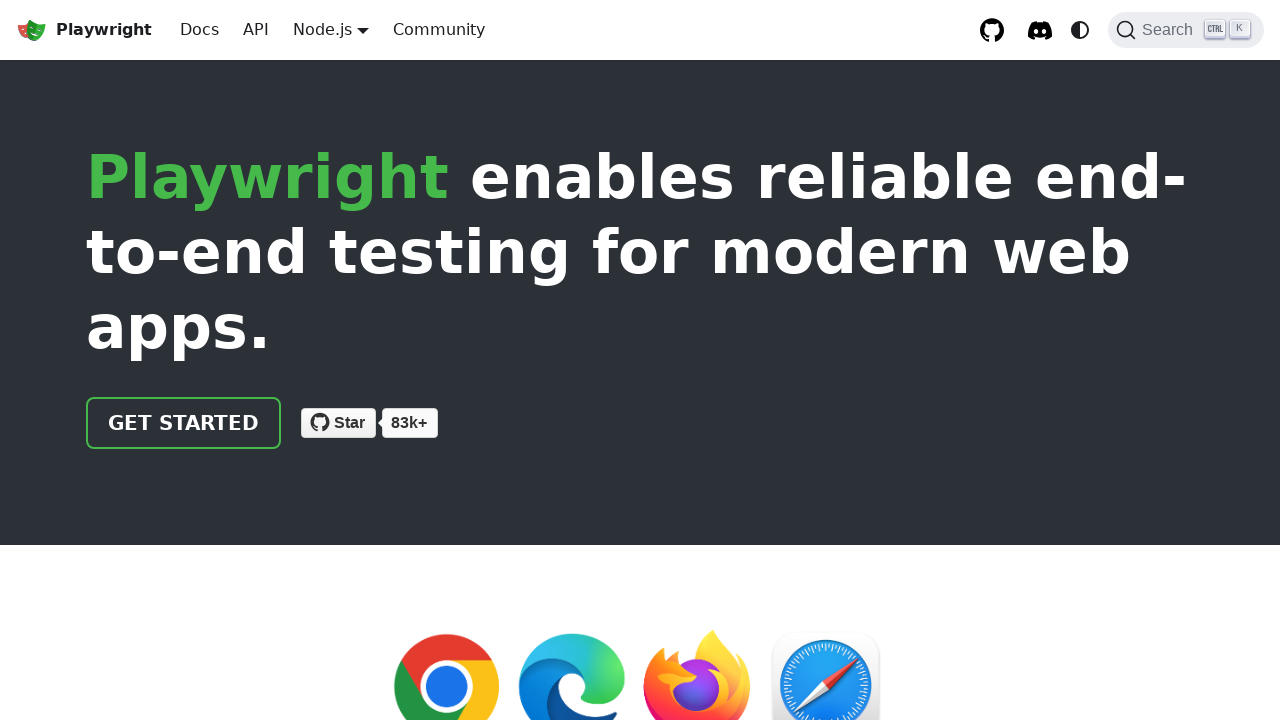

Clicked API button in navbar at (256, 30) on .navbar__items >> internal:role=link[name="API"i]
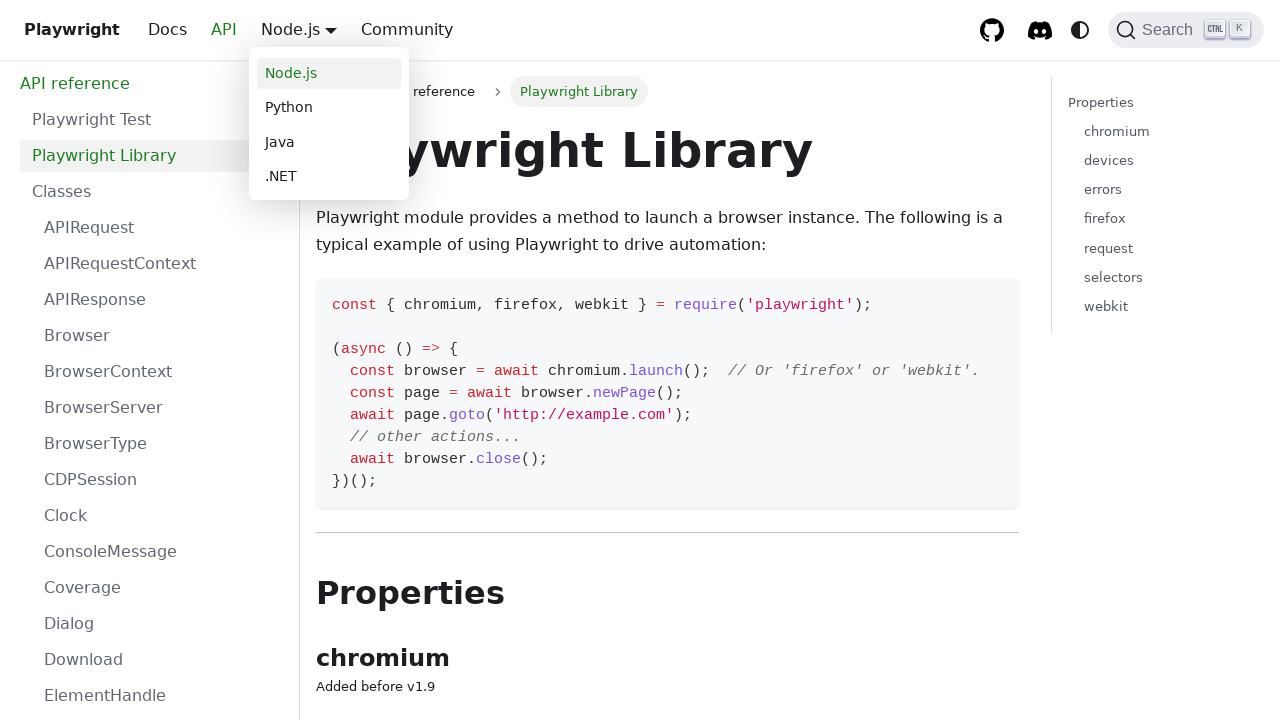

Hovered over platform dropdown menu at (331, 30) on .navbar__item.dropdown.dropdown--hoverable
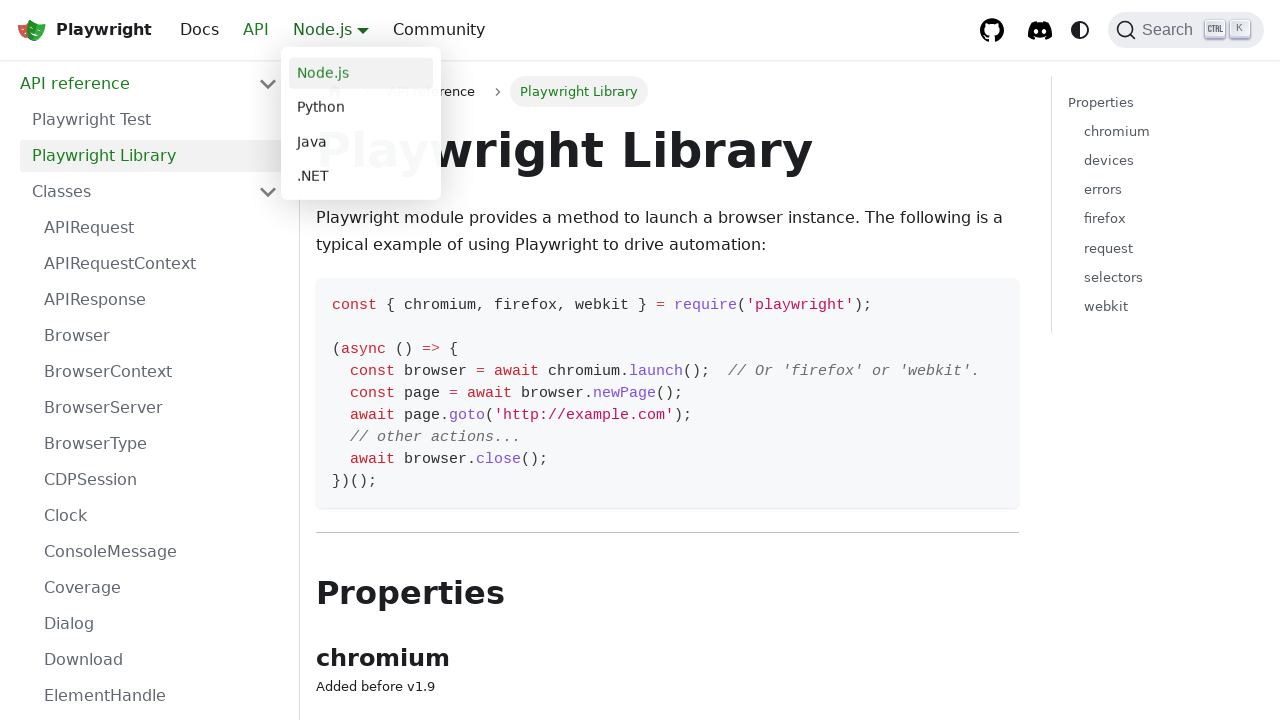

Selected Java from platform dropdown at (361, 142) on .navbar__item.dropdown.dropdown--hoverable >> internal:role=link[name="Java"i]
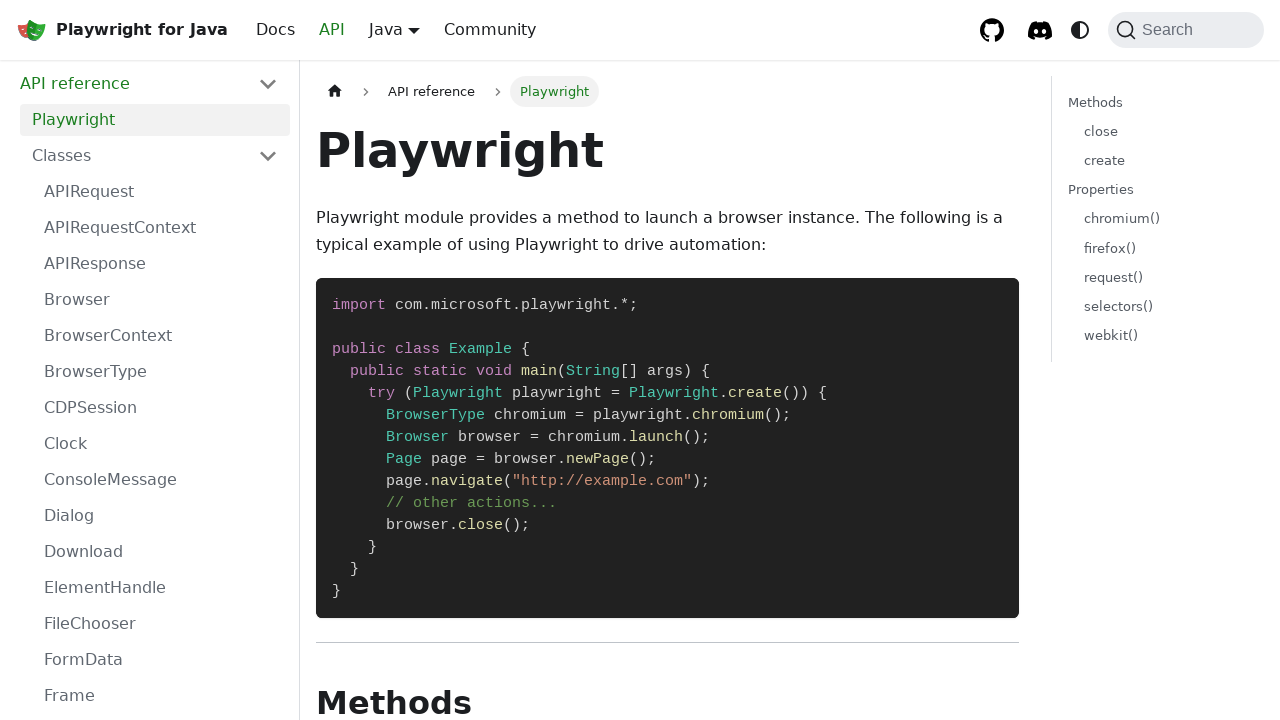

Verified that page navigated to Java API documentation
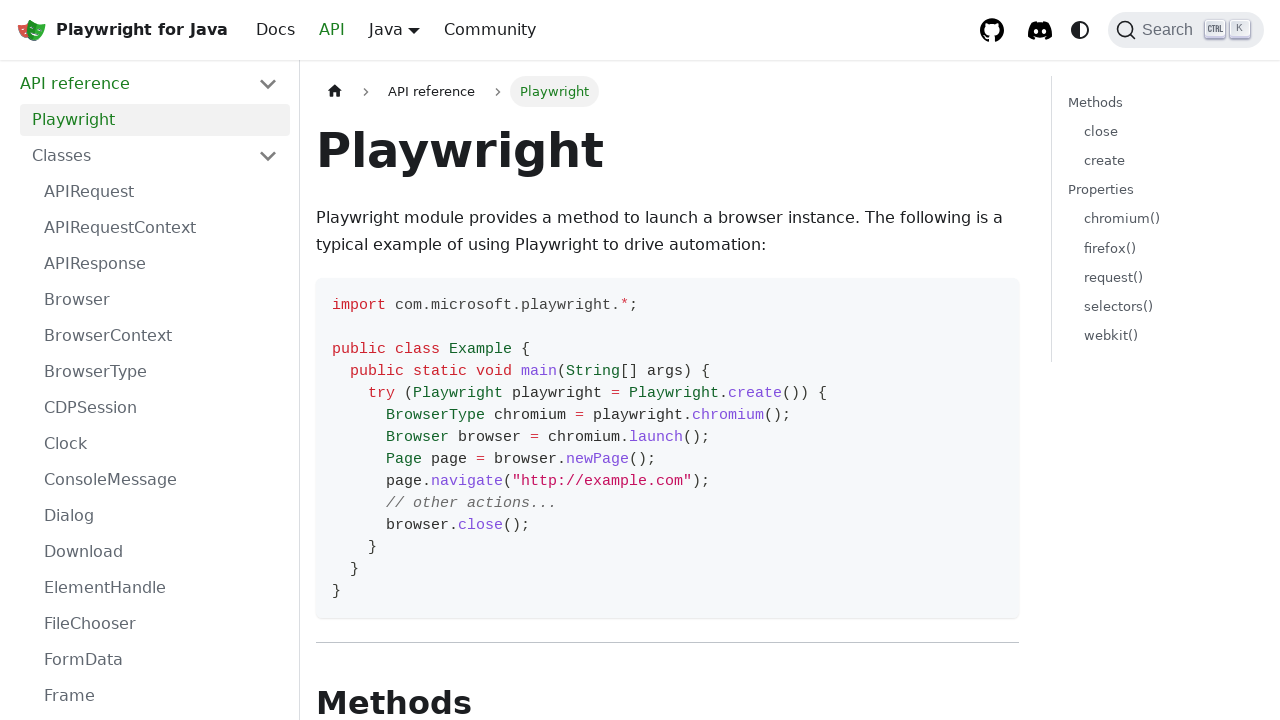

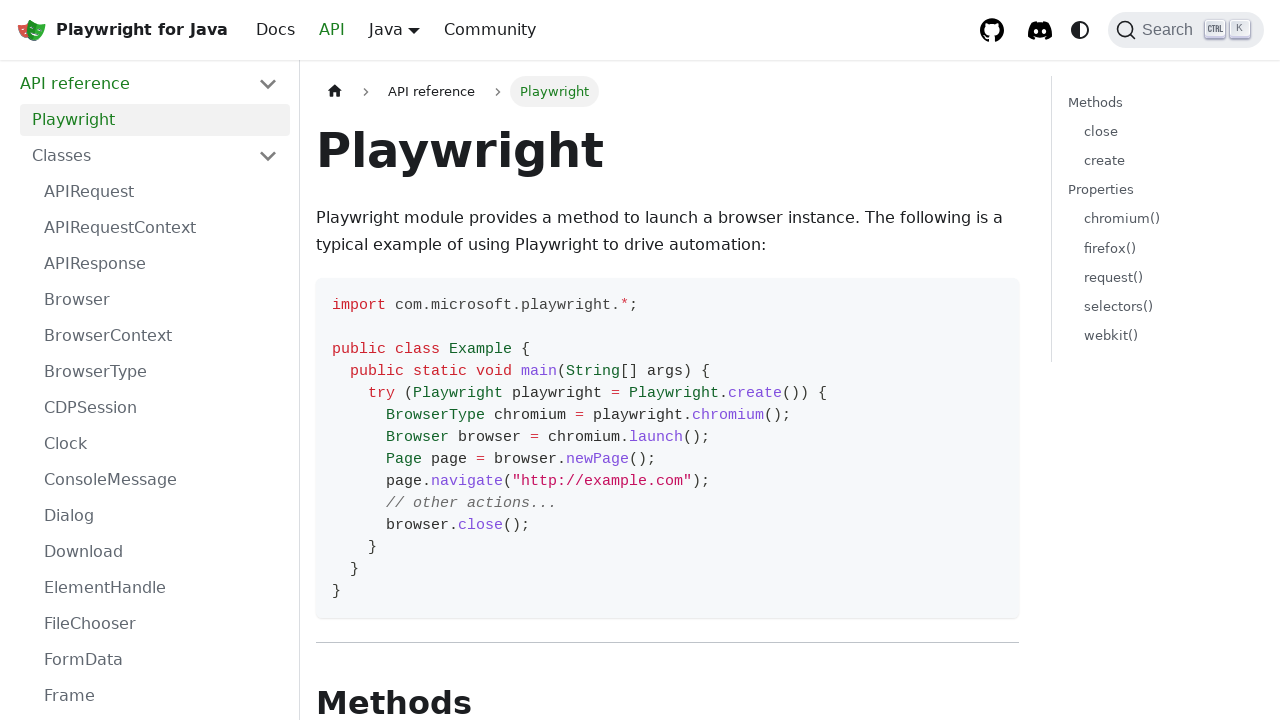